Navigates sequentially to three different websites: coderslab.pl, mystore-testlab.coderslab.pl, and hotel-testlab.coderslab.pl to verify basic page loading.

Starting URL: https://coderslab.pl/pl

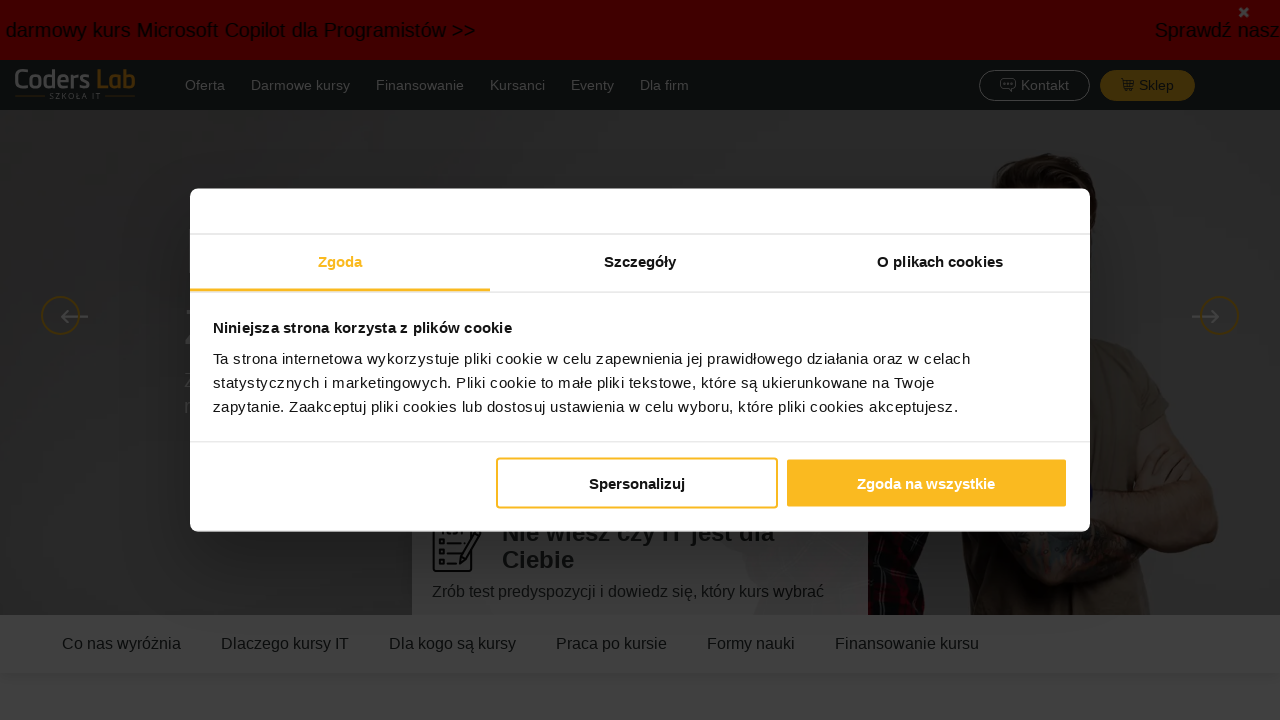

Navigated to mystore-testlab.coderslab.pl
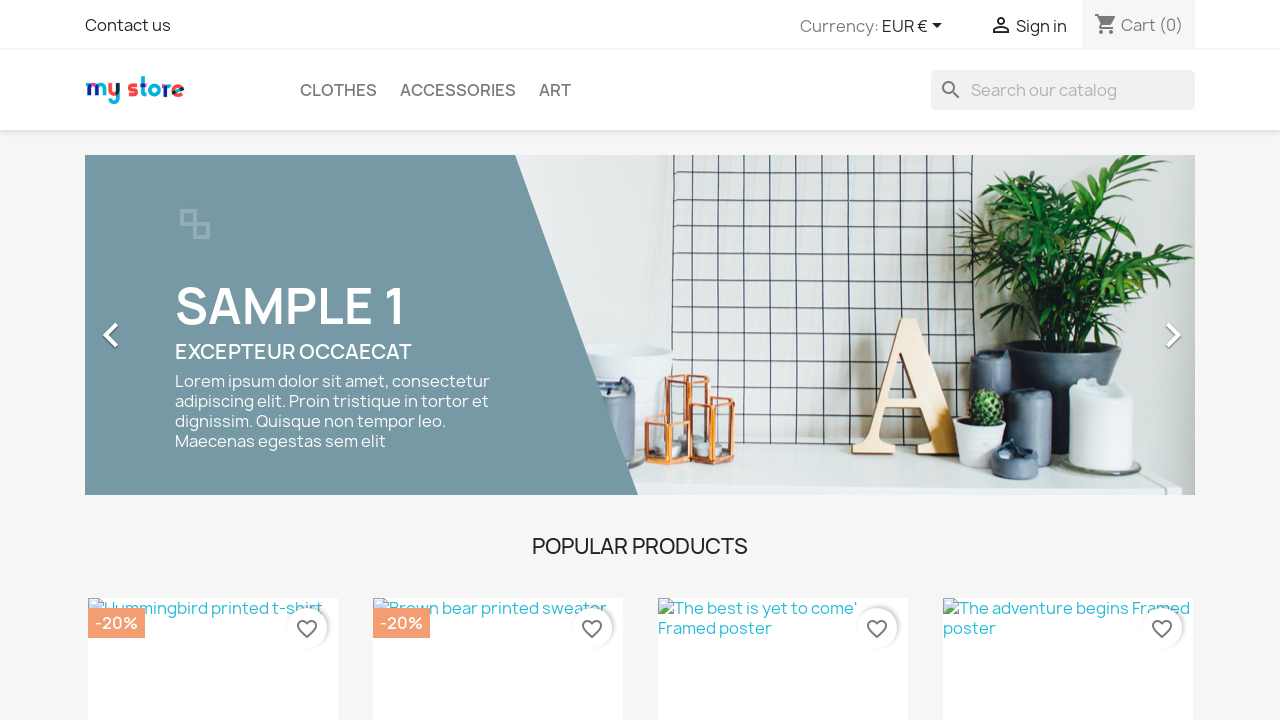

Navigated to hotel-testlab.coderslab.pl
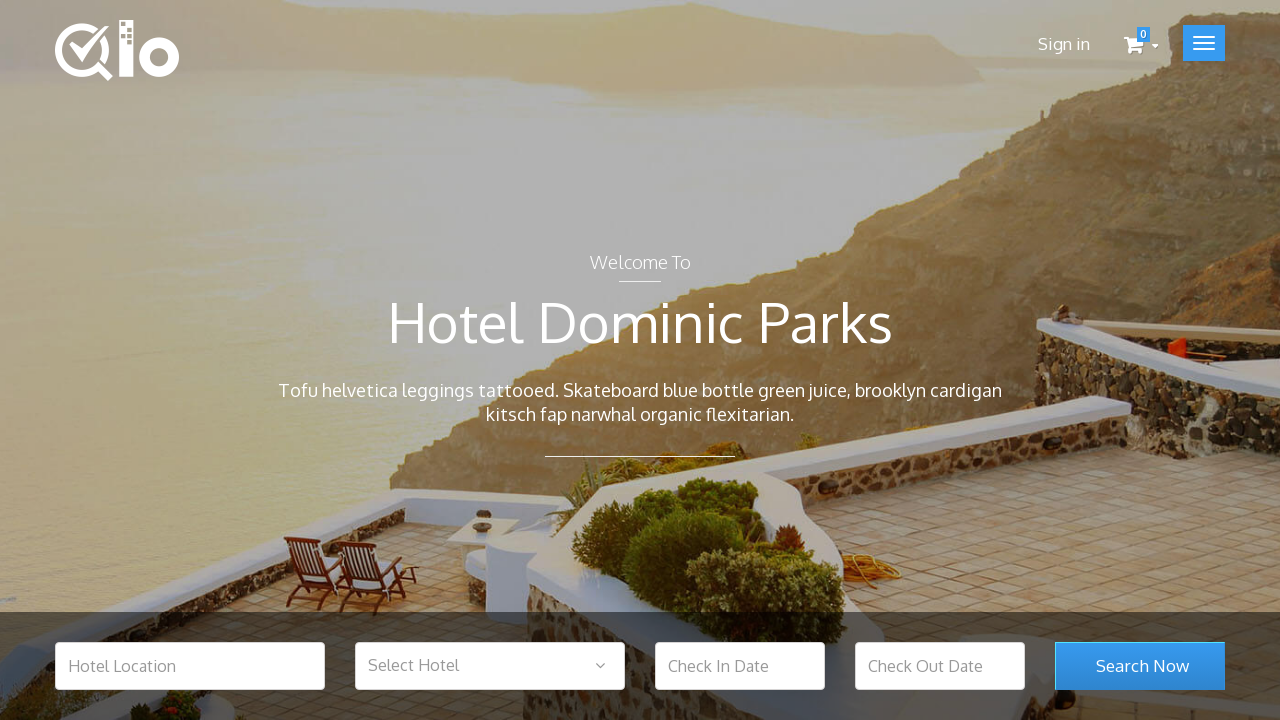

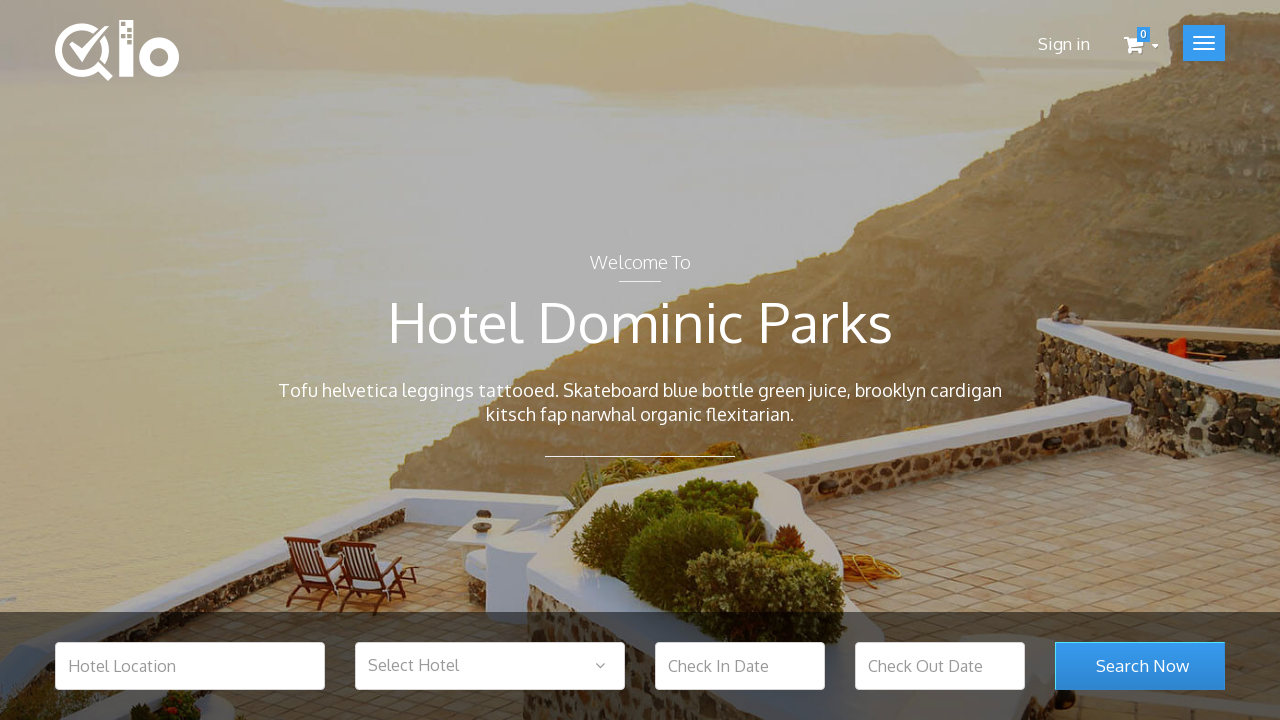